Navigates to the Semantic UI dropdown documentation page and waits for the page to load. The original script attempted to interact with dropdown items but had an empty selector.

Starting URL: https://semantic-ui.com/modules/dropdown.html

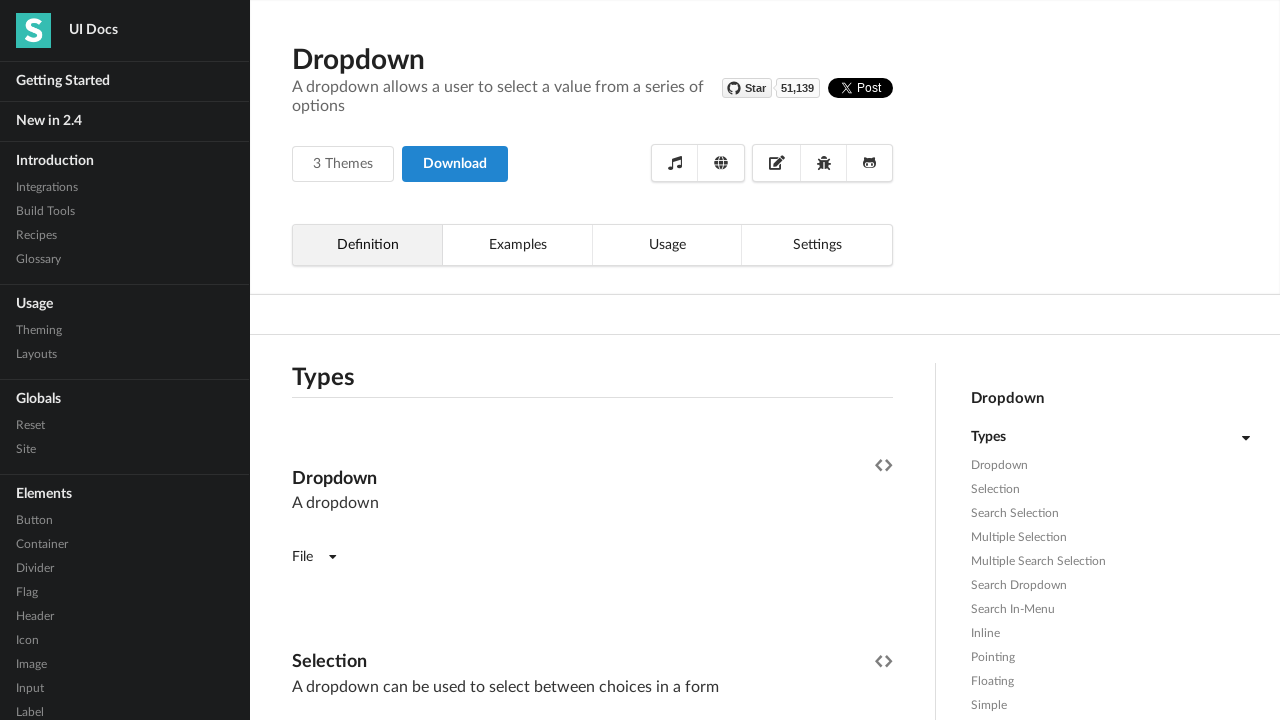

Page loaded with domcontentloaded state
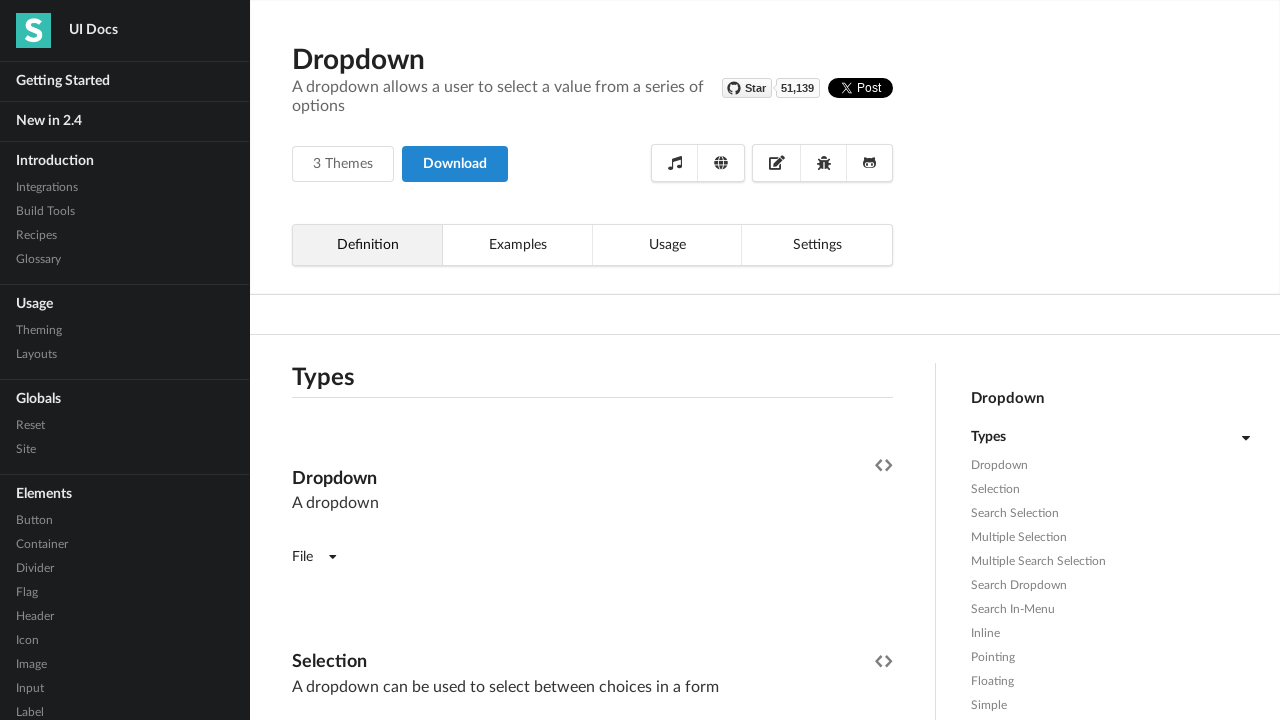

Dropdown elements loaded and visible on the page
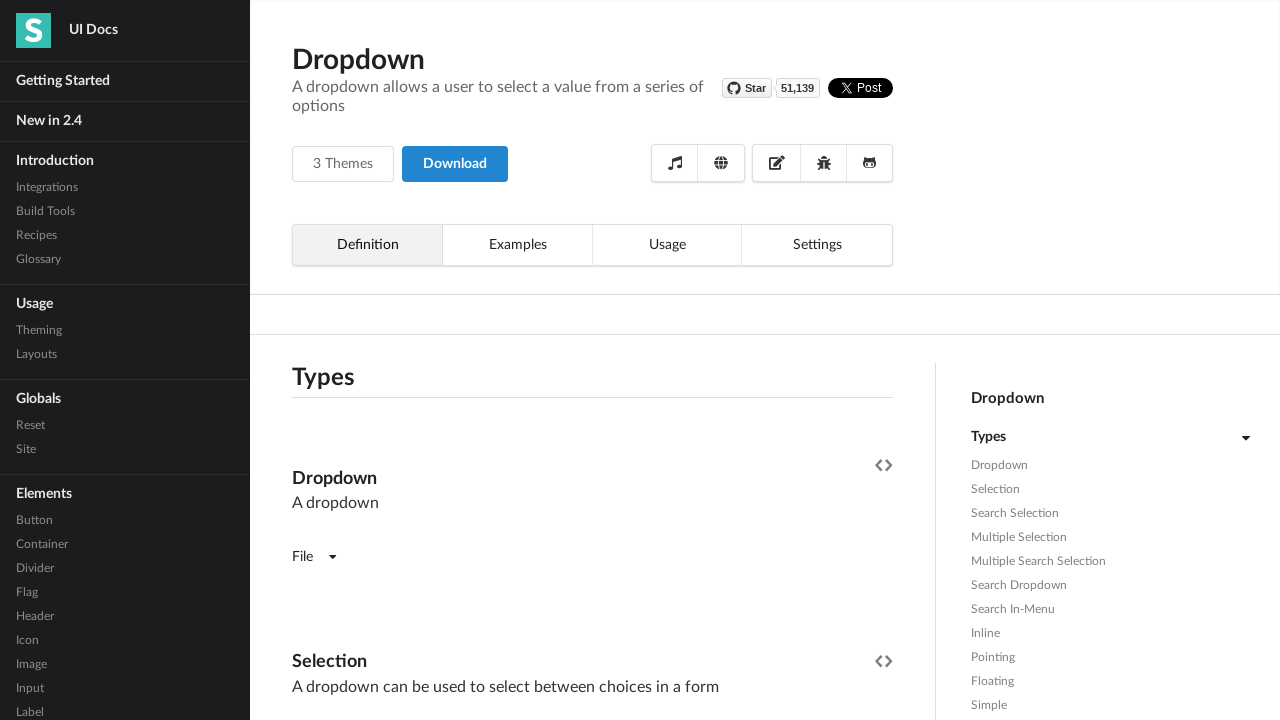

Clicked first selection dropdown to open it at (390, 361) on .ui.selection.dropdown >> nth=0
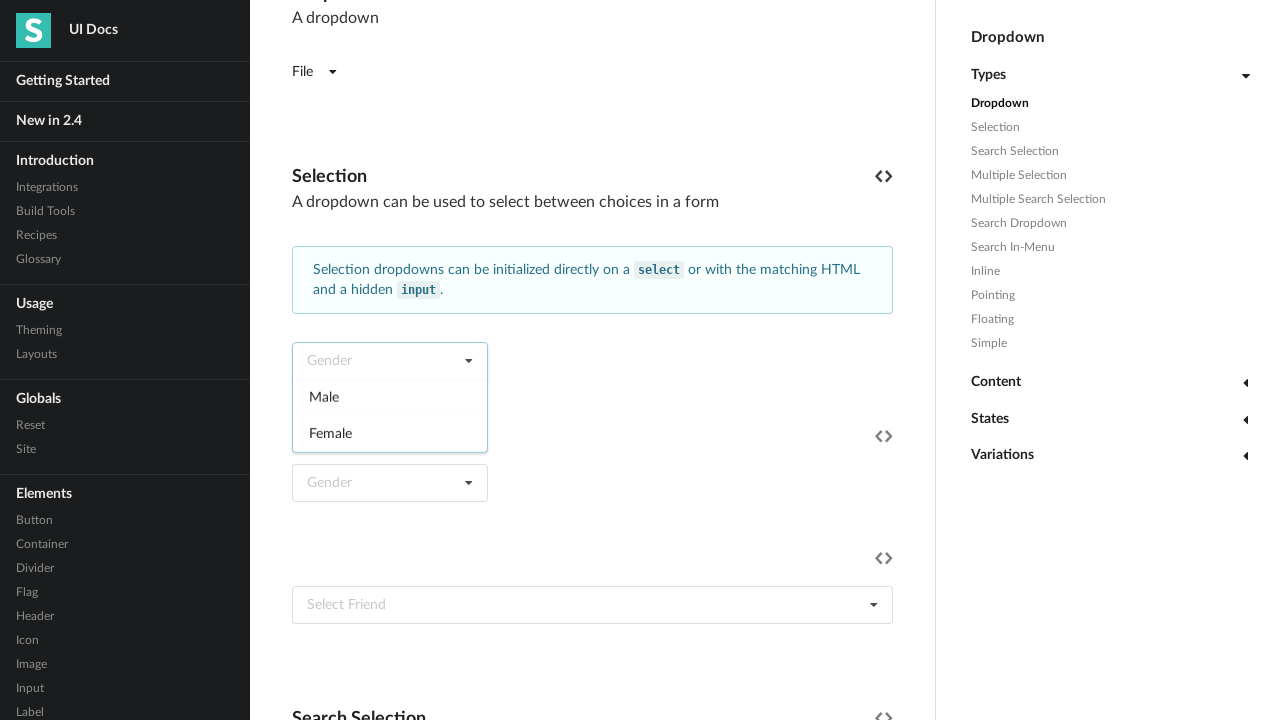

Dropdown menu items appeared and are visible
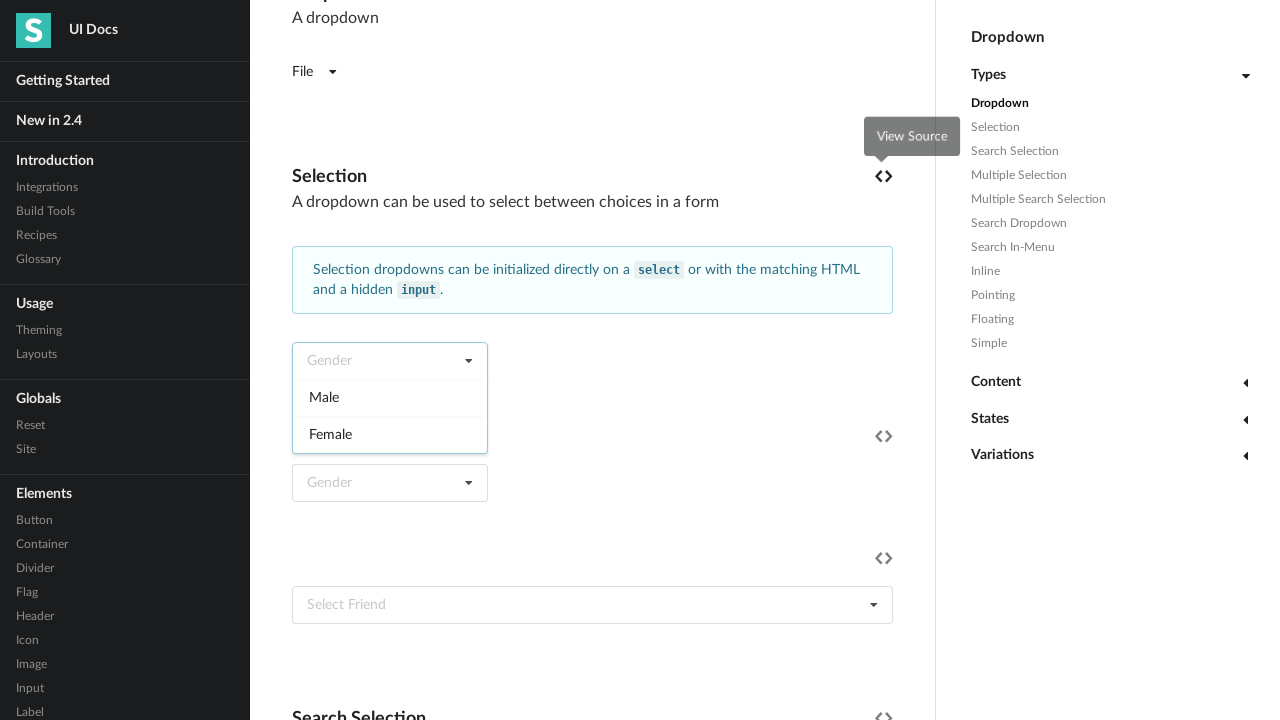

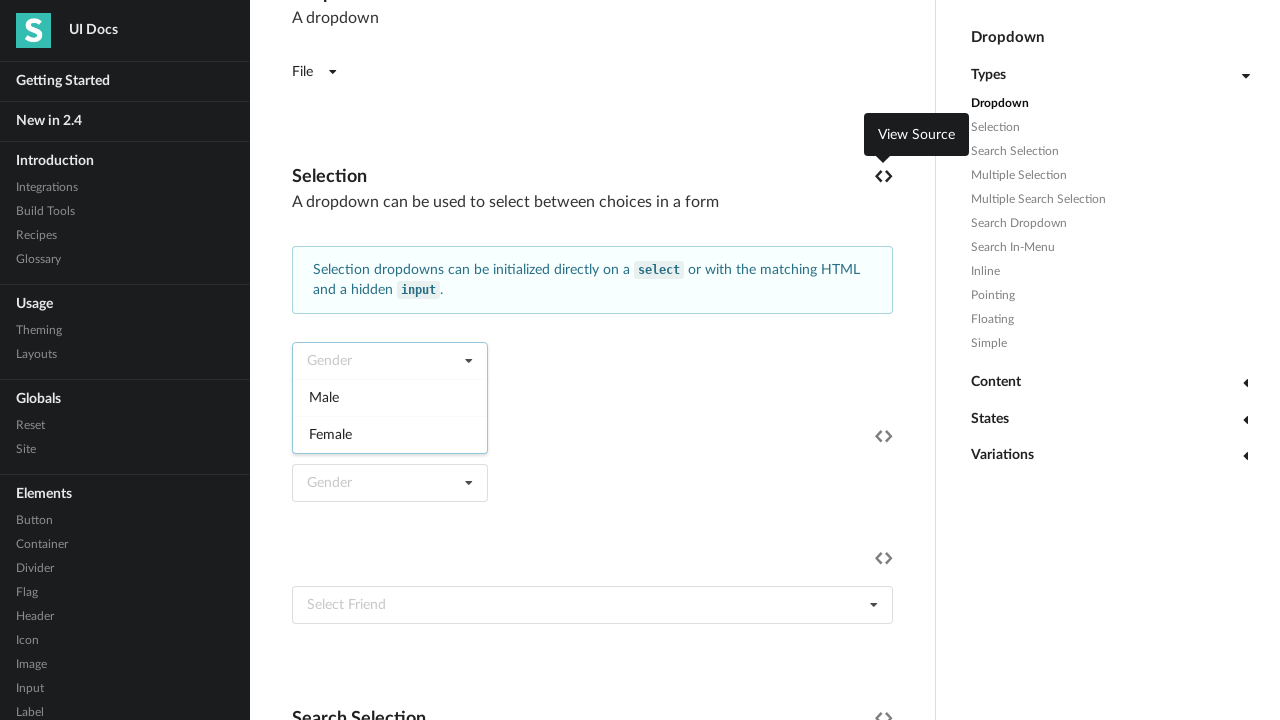